Tests keyboard actions to open footer links in new tabs and verify they open correctly by switching between tabs

Starting URL: https://rahulshettyacademy.com/AutomationPractice/

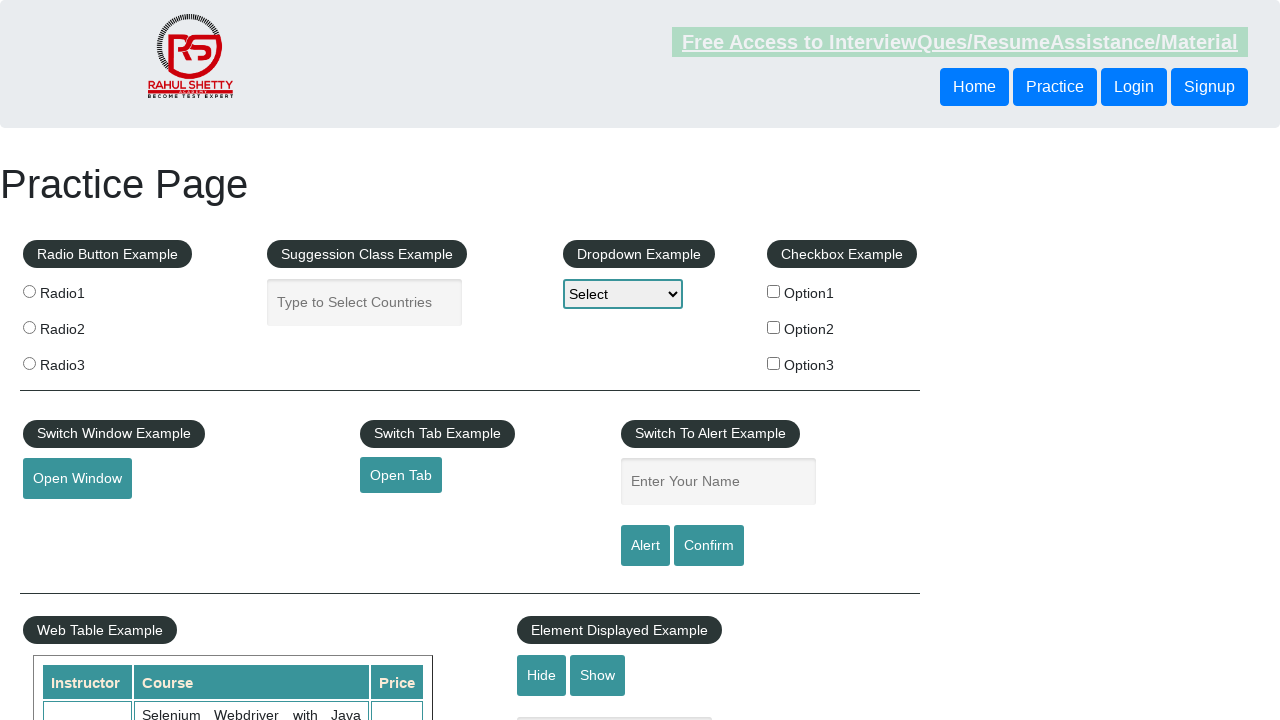

Counted total links on page: 27
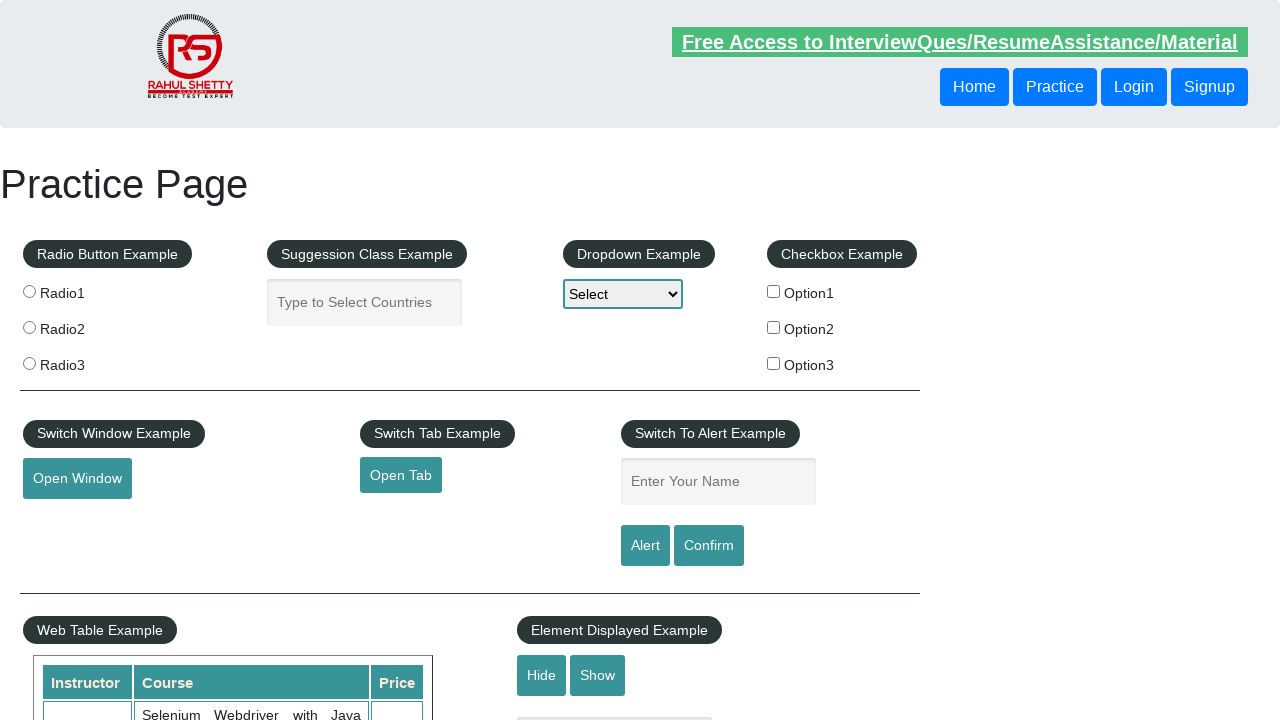

Located footer section with ID 'gf-BIG'
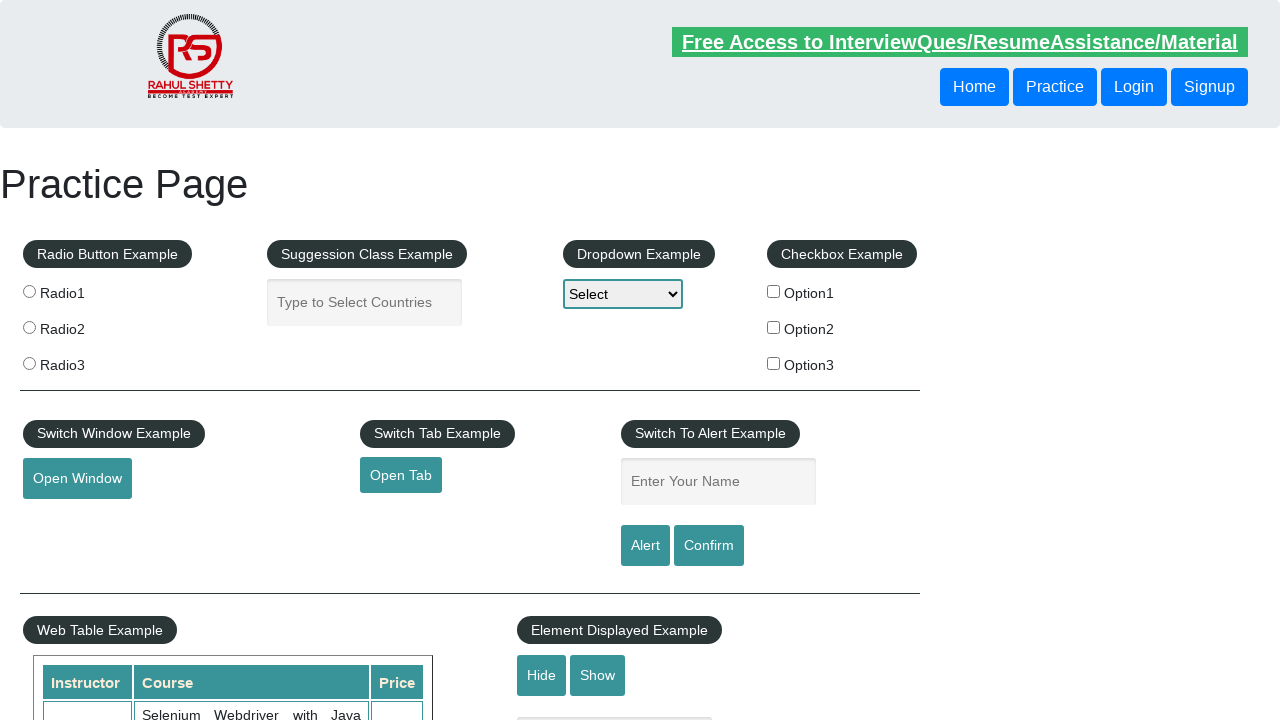

Counted footer links: 20
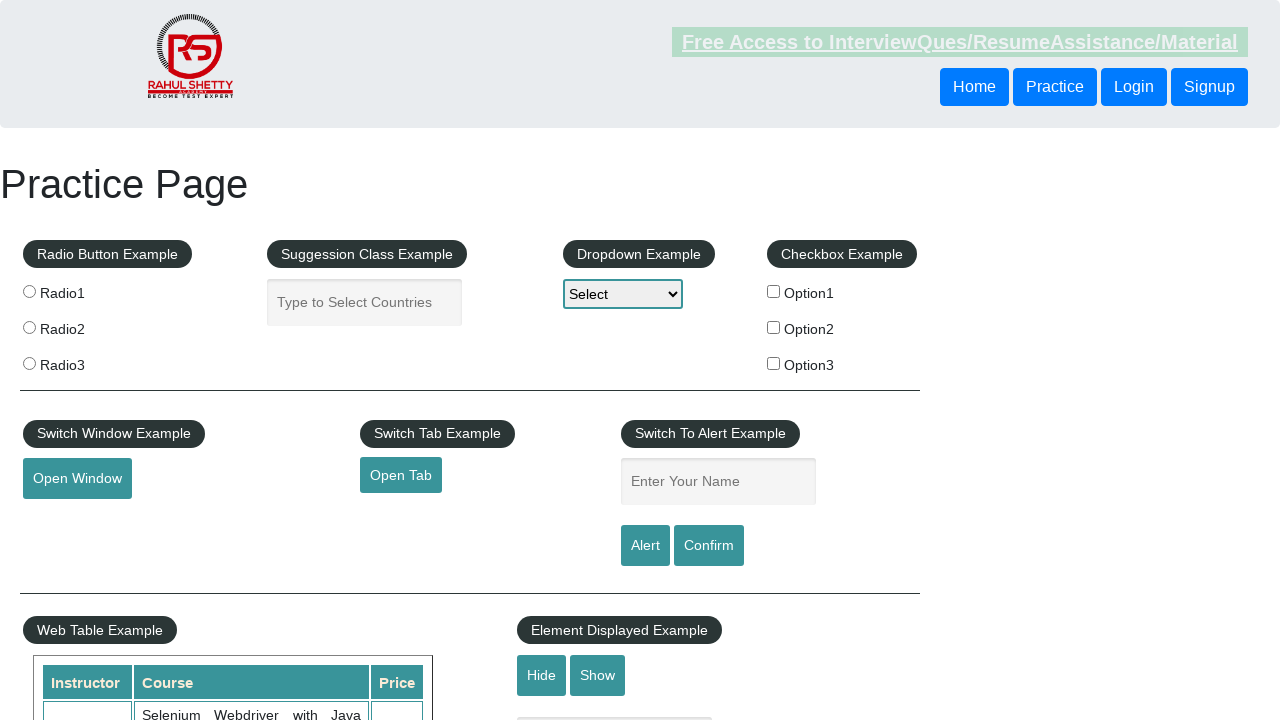

Located first column in footer table
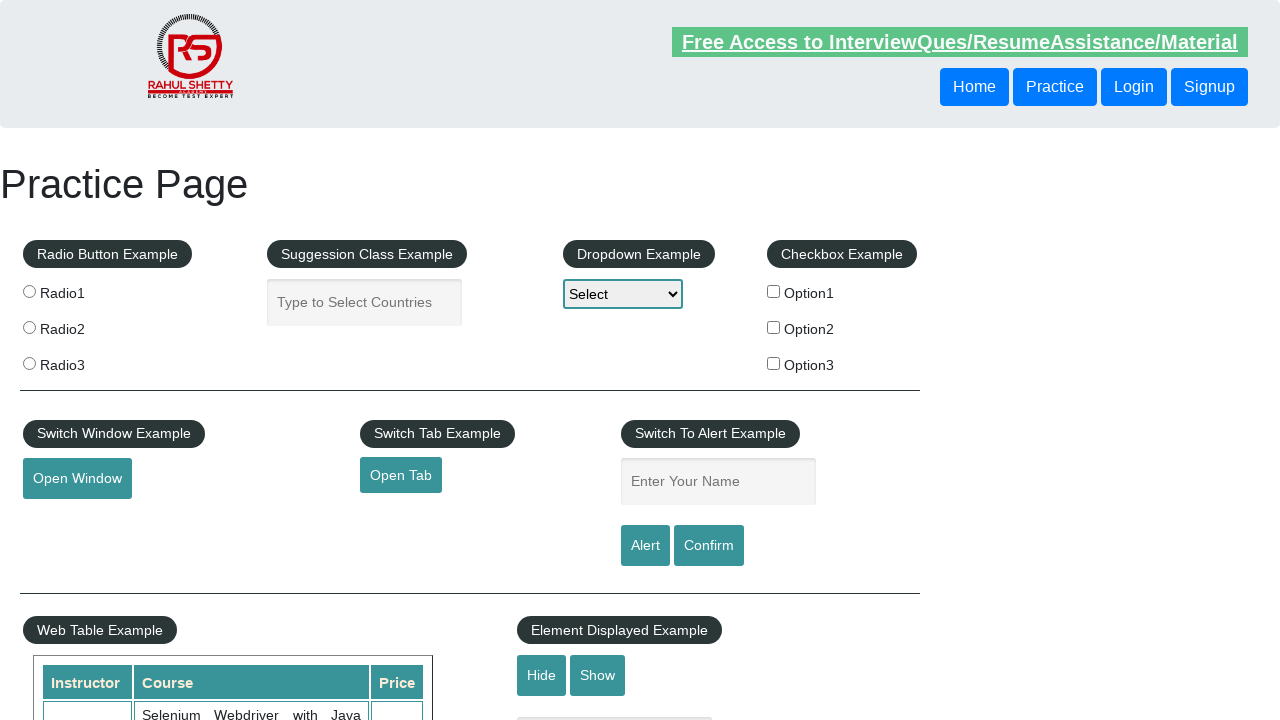

Counted first column links: 5
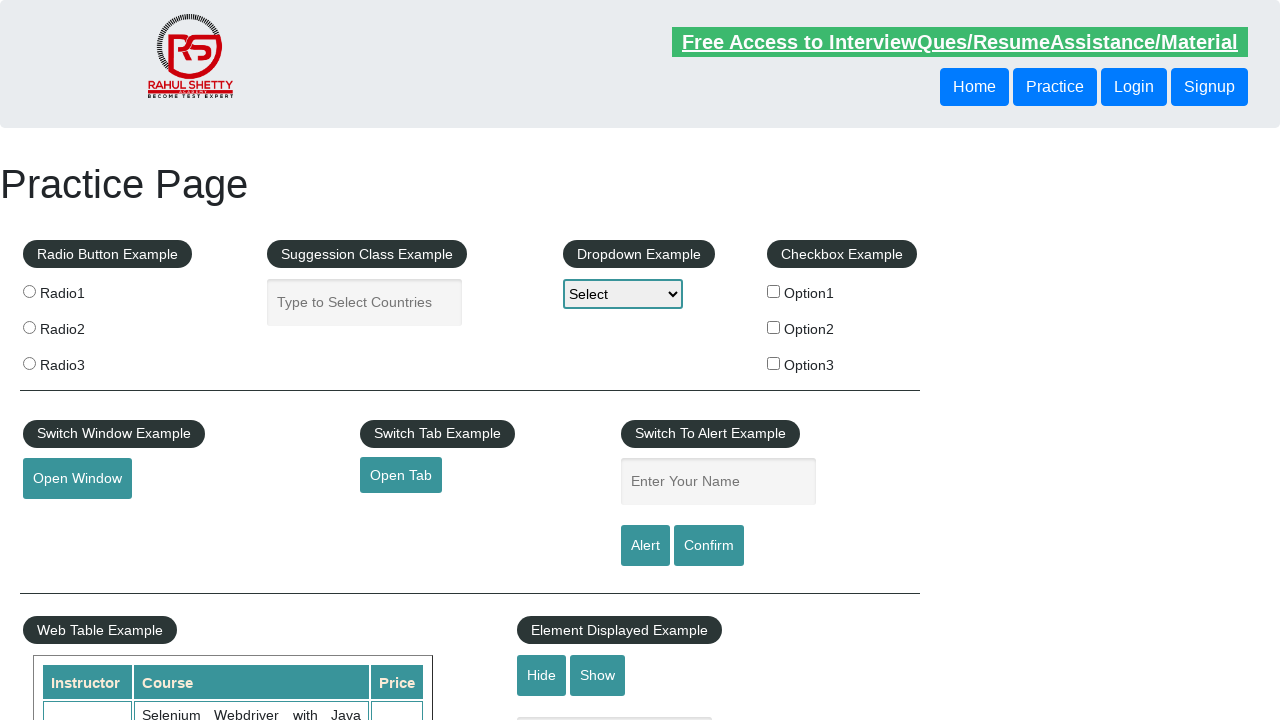

Ctrl+clicked footer link 1 to open in new tab at (68, 520) on #gf-BIG >> xpath=//table/tbody/tr/td[1]/ul >> a >> nth=1
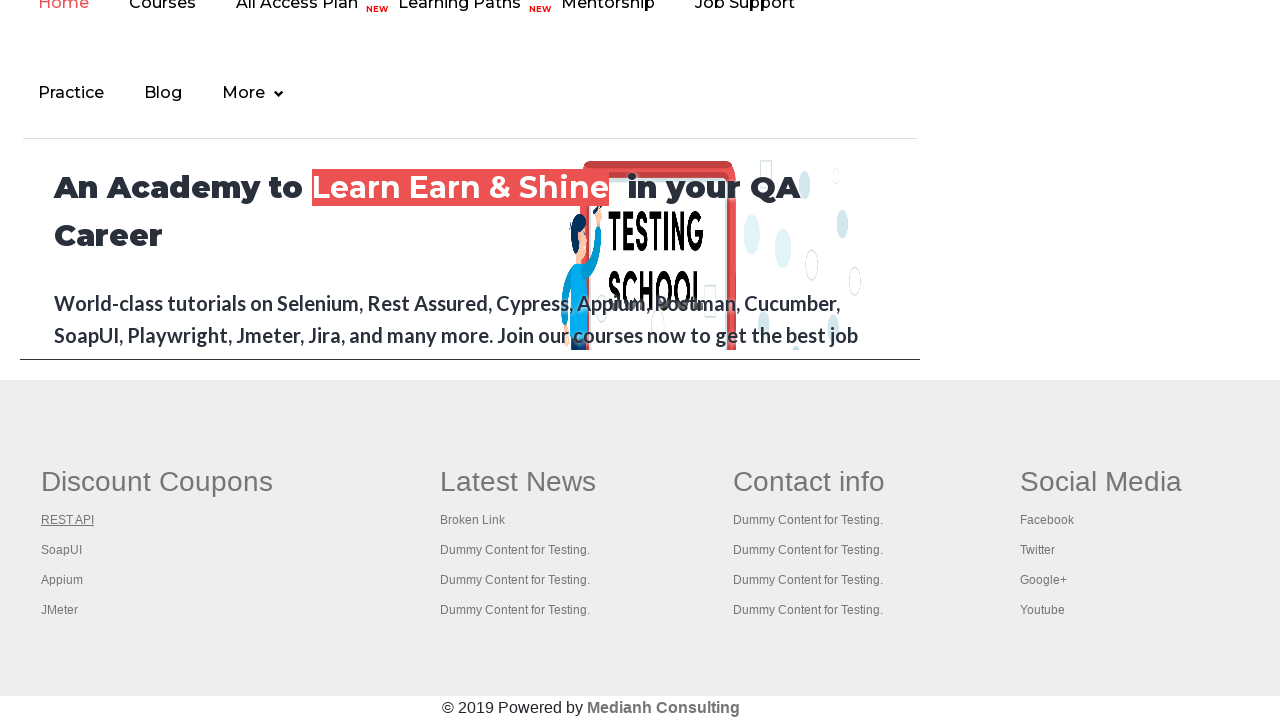

Ctrl+clicked footer link 2 to open in new tab at (62, 550) on #gf-BIG >> xpath=//table/tbody/tr/td[1]/ul >> a >> nth=2
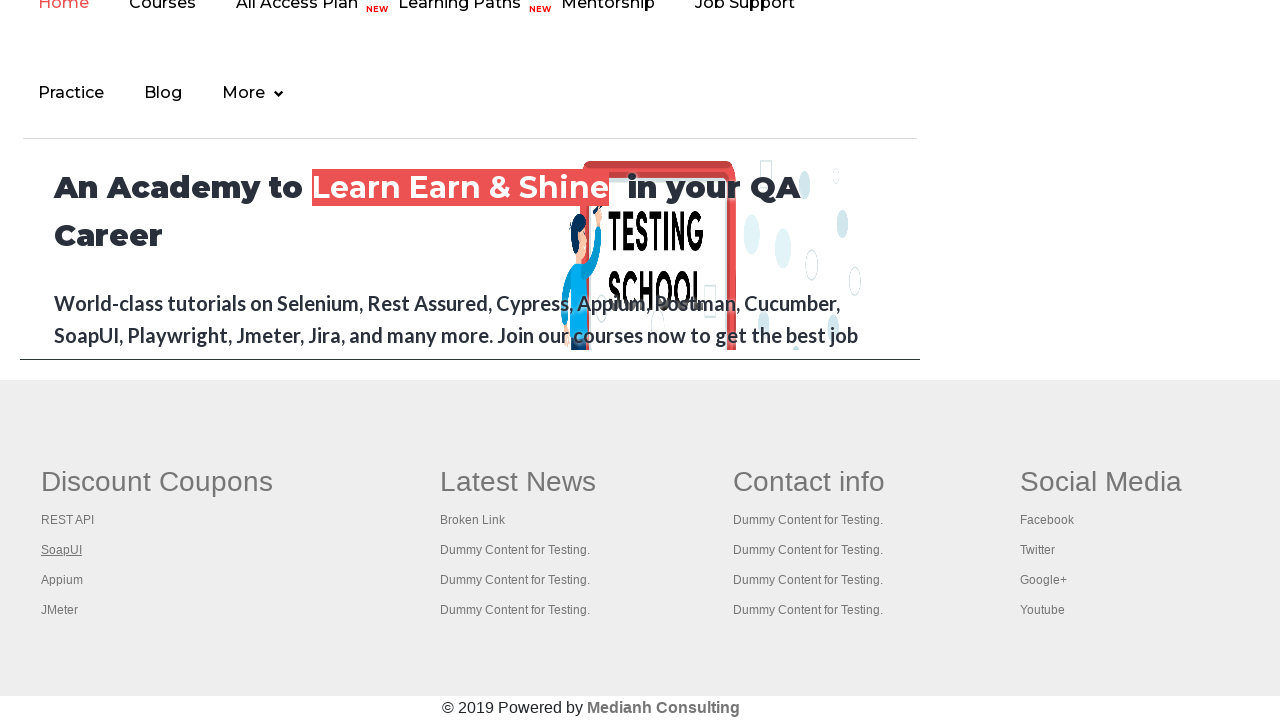

Ctrl+clicked footer link 3 to open in new tab at (62, 580) on #gf-BIG >> xpath=//table/tbody/tr/td[1]/ul >> a >> nth=3
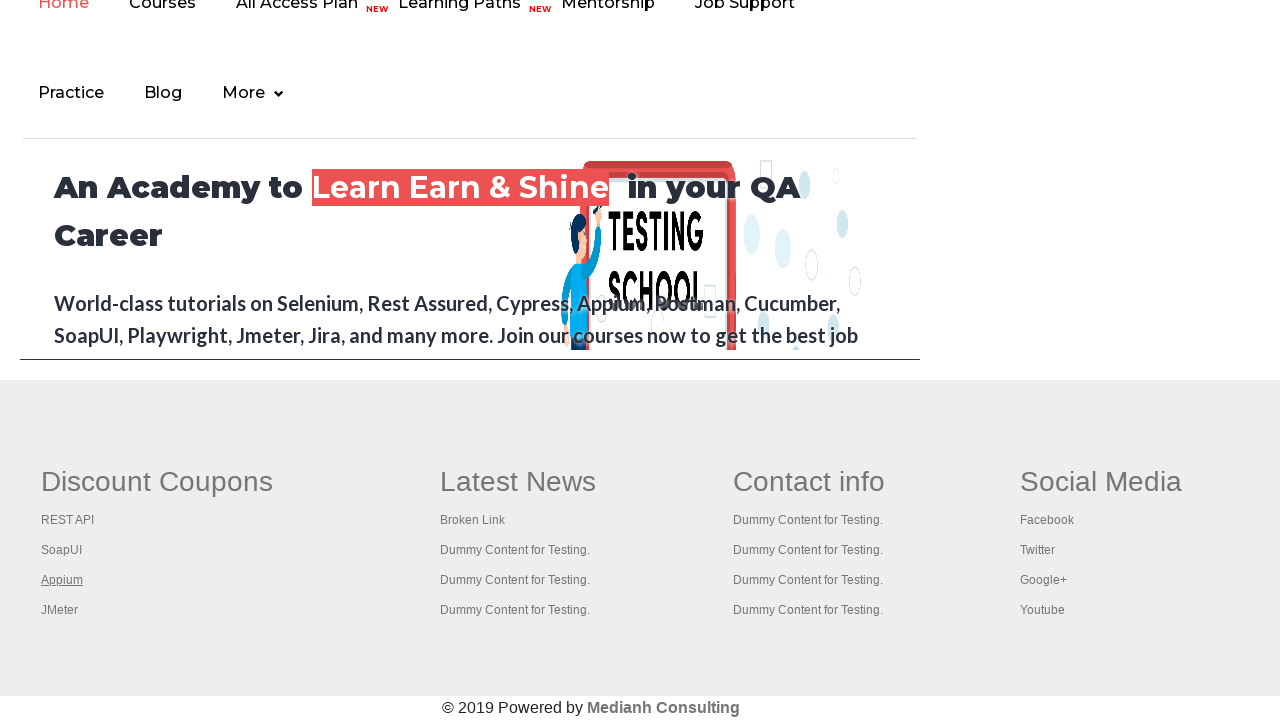

Ctrl+clicked footer link 4 to open in new tab at (60, 610) on #gf-BIG >> xpath=//table/tbody/tr/td[1]/ul >> a >> nth=4
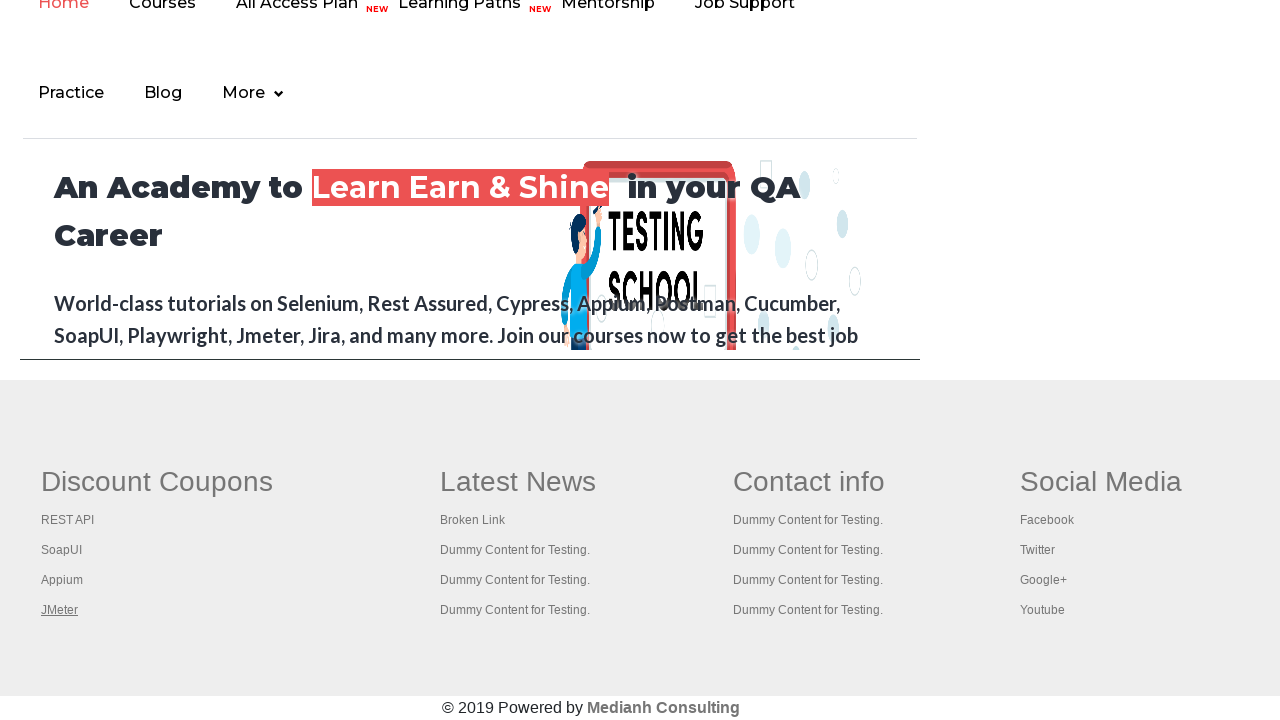

Retrieved all open pages/tabs: 5 total
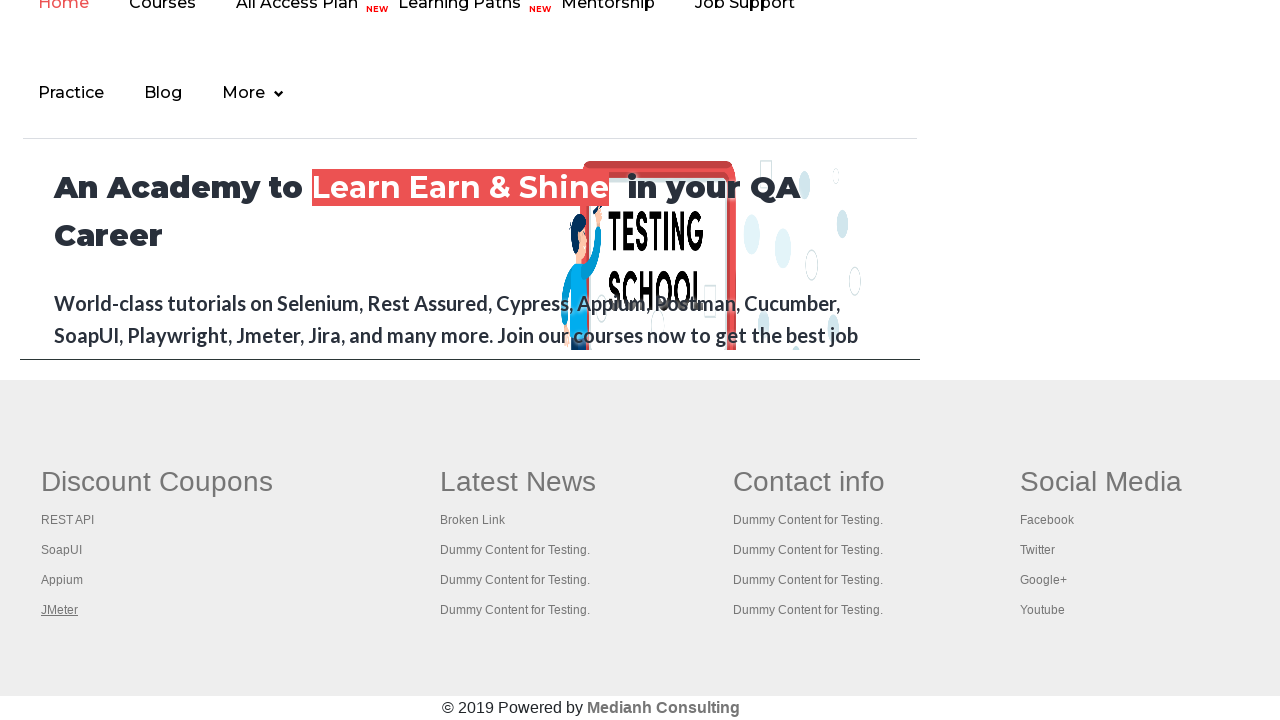

Verified opened tab title: Practice Page
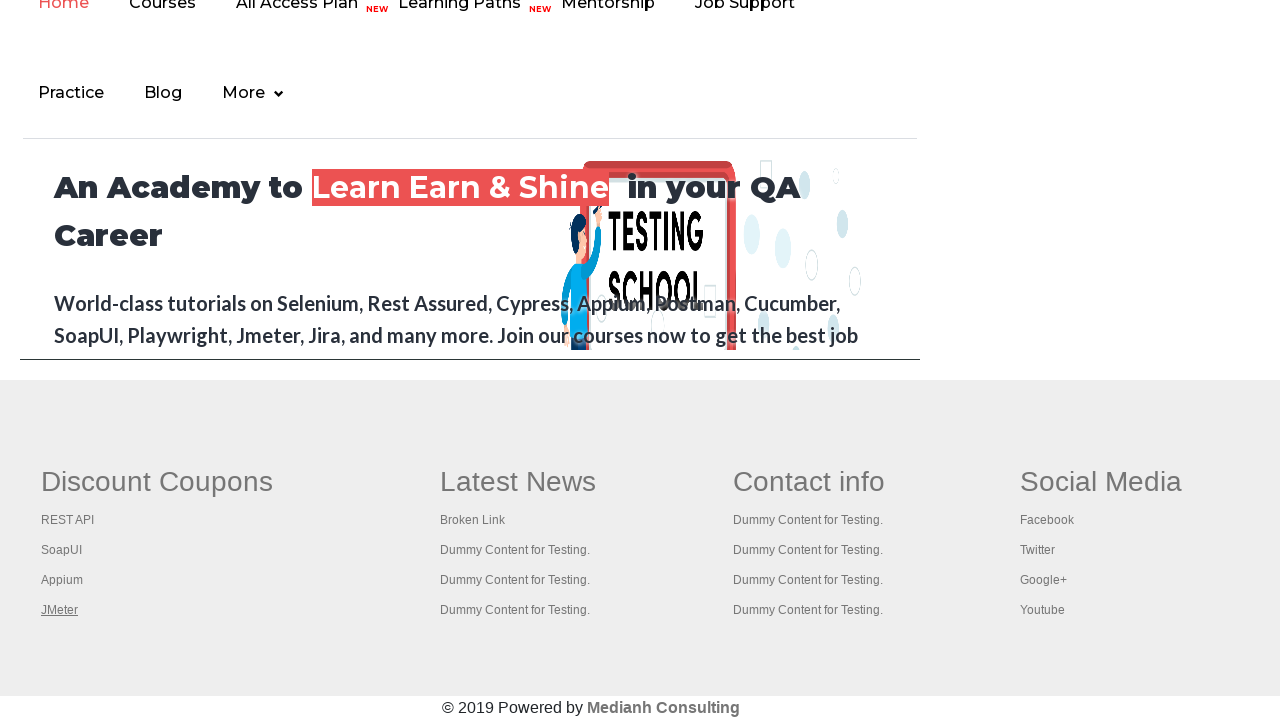

Verified opened tab title: REST API Tutorial
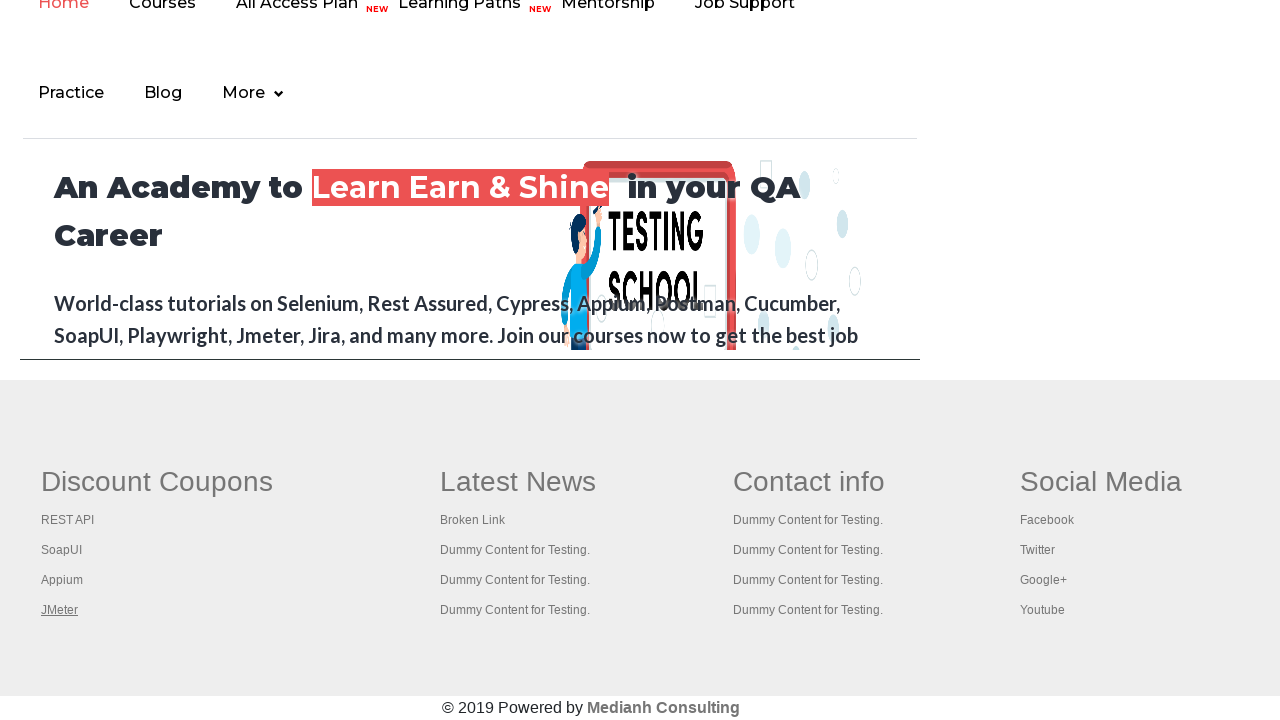

Verified opened tab title: The World’s Most Popular API Testing Tool | SoapUI
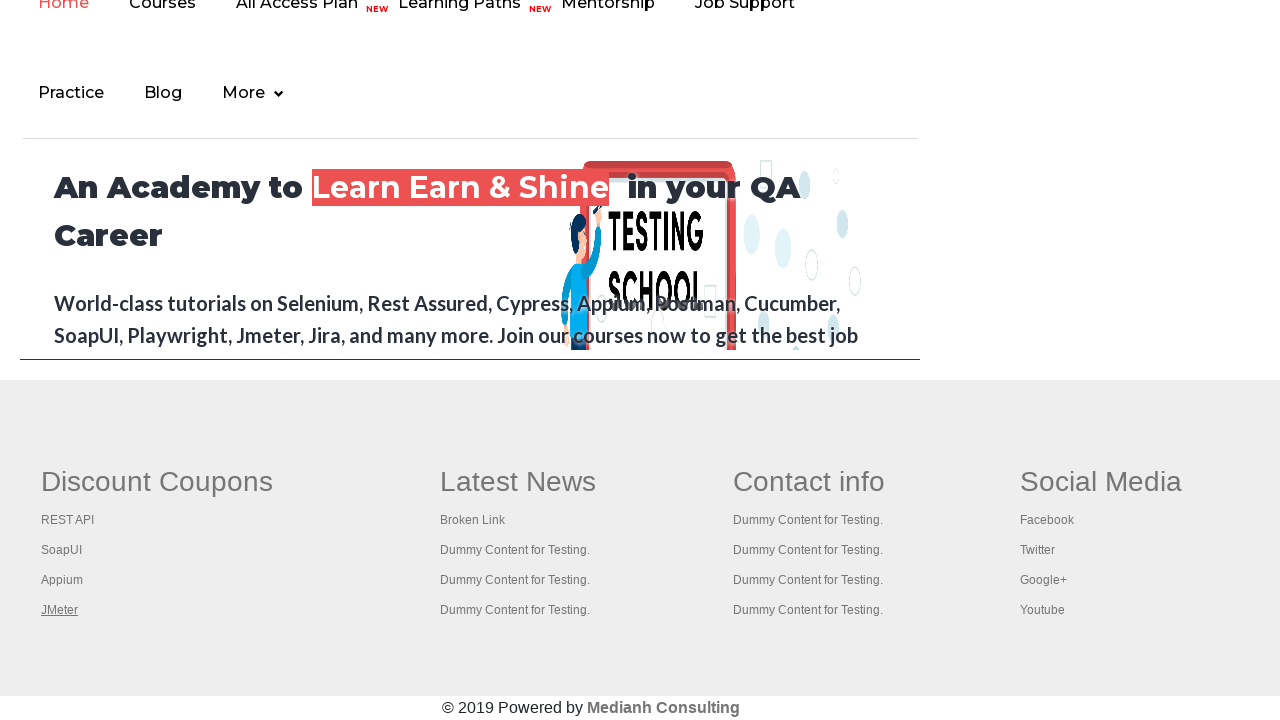

Verified opened tab title: Appium tutorial for Mobile Apps testing | RahulShetty Academy | Rahul
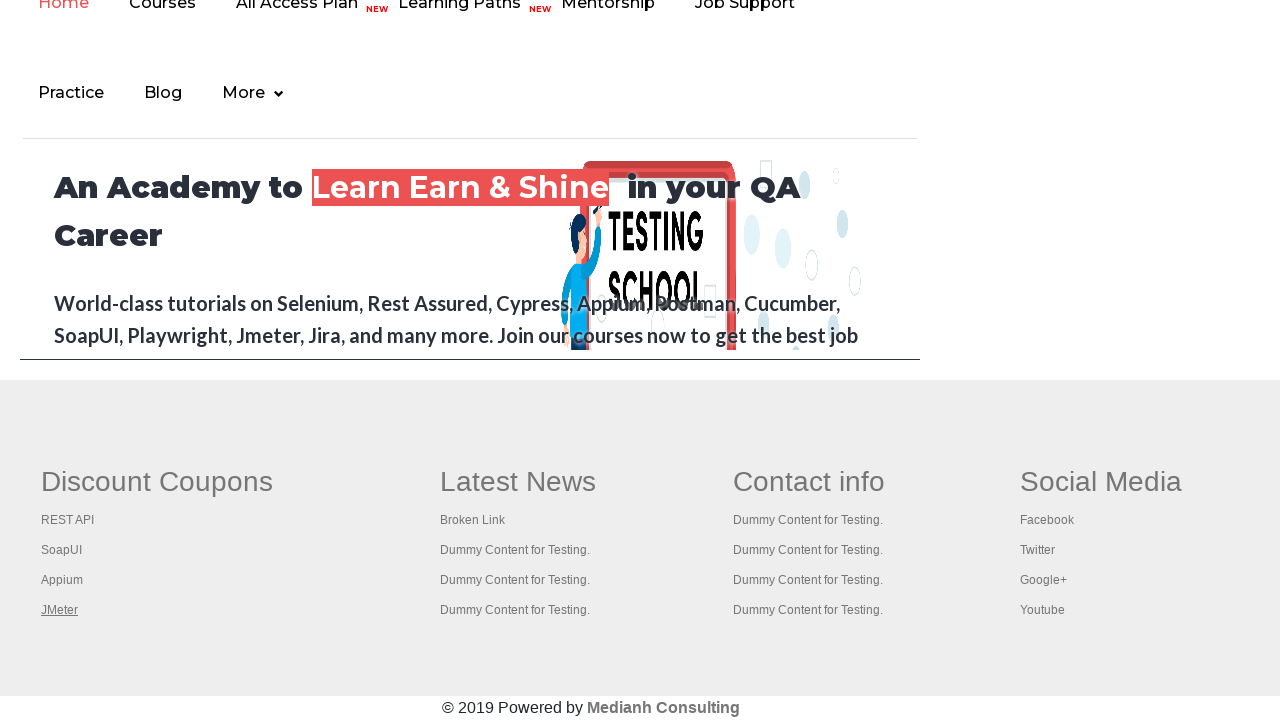

Verified opened tab title: Apache JMeter - Apache JMeter™
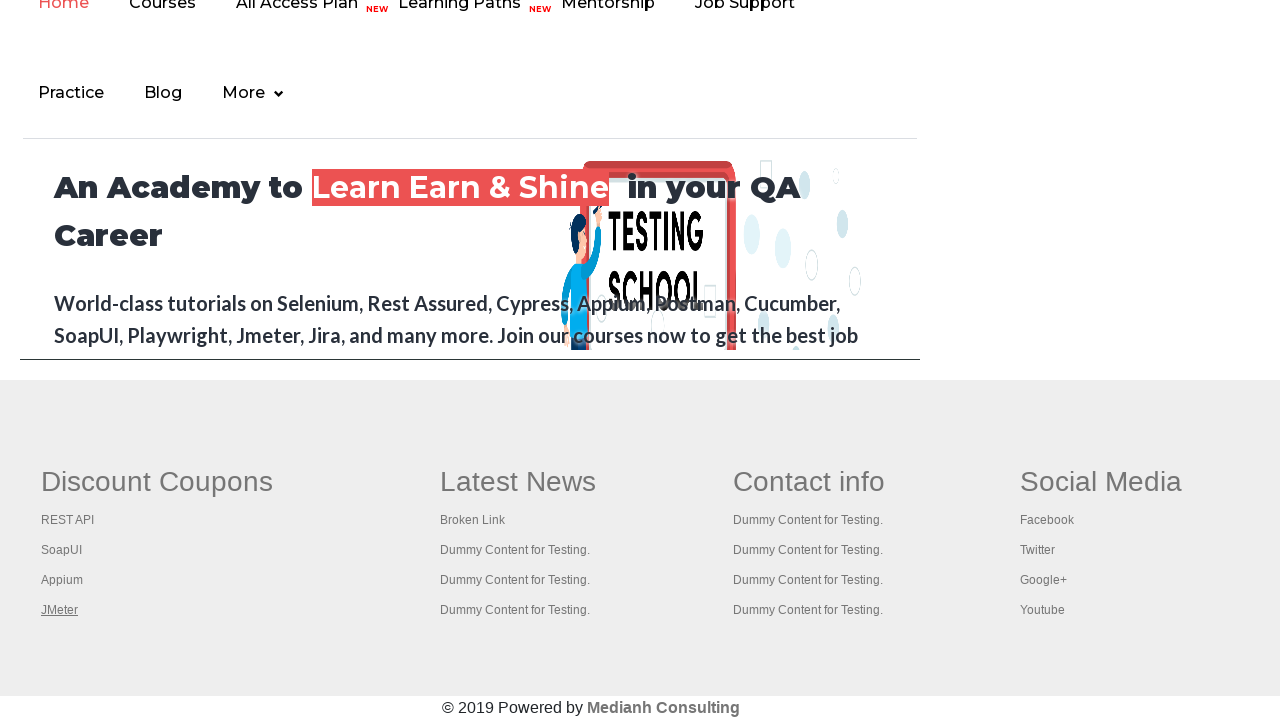

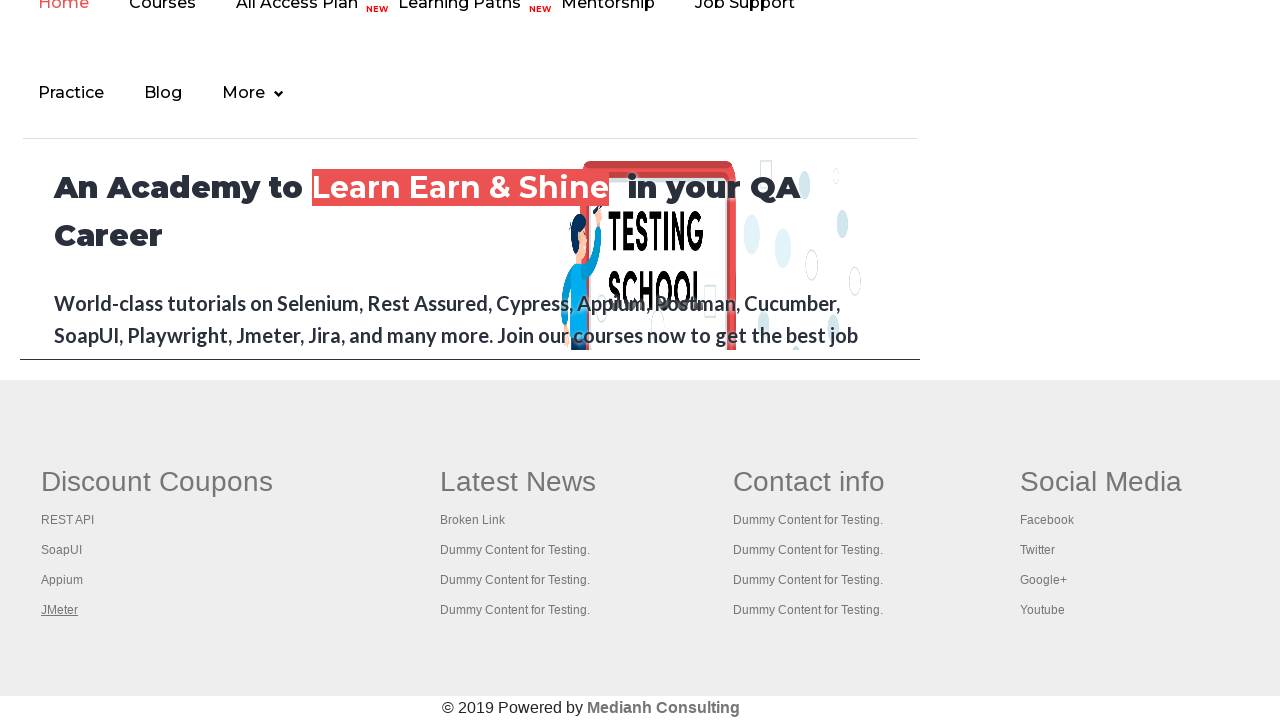